Tests date picker functionality by clicking the date picker field, waiting for the calendar to appear, and selecting a specific month (March) and year (2027) from dropdown menus.

Starting URL: https://demo.automationtesting.in/Datepicker.html

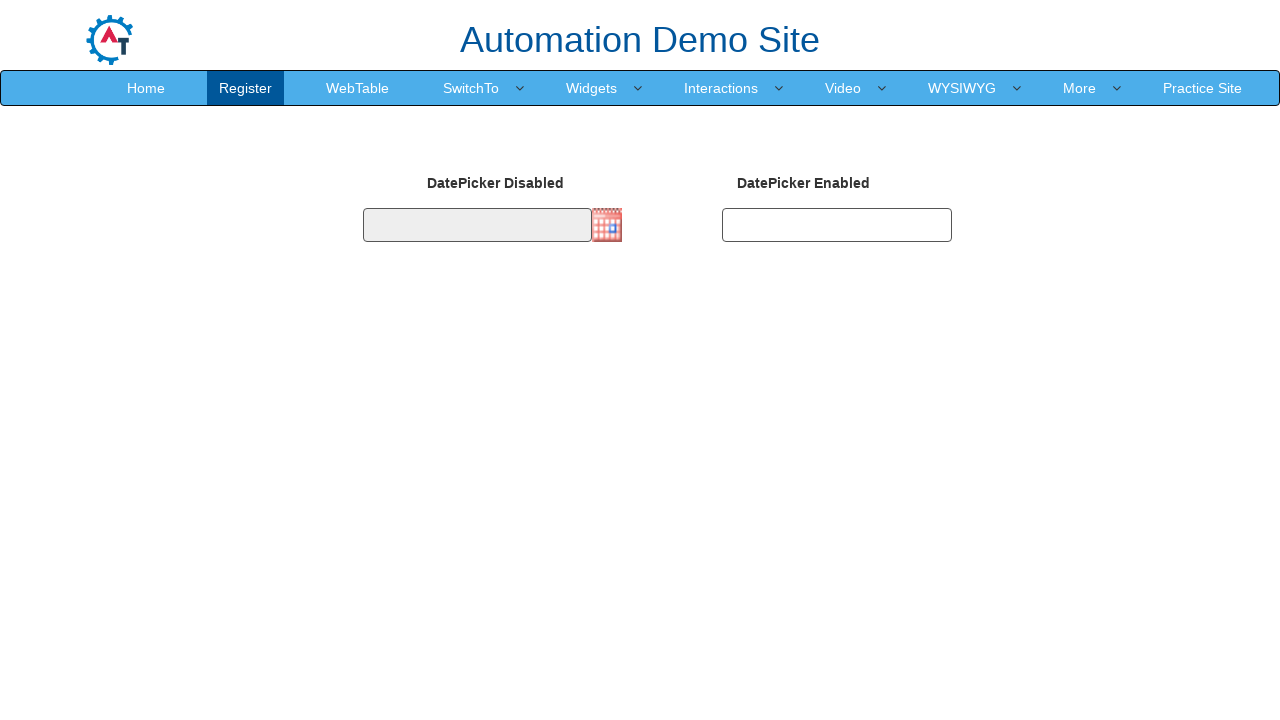

Clicked on the date picker field to open calendar at (837, 225) on #datepicker2
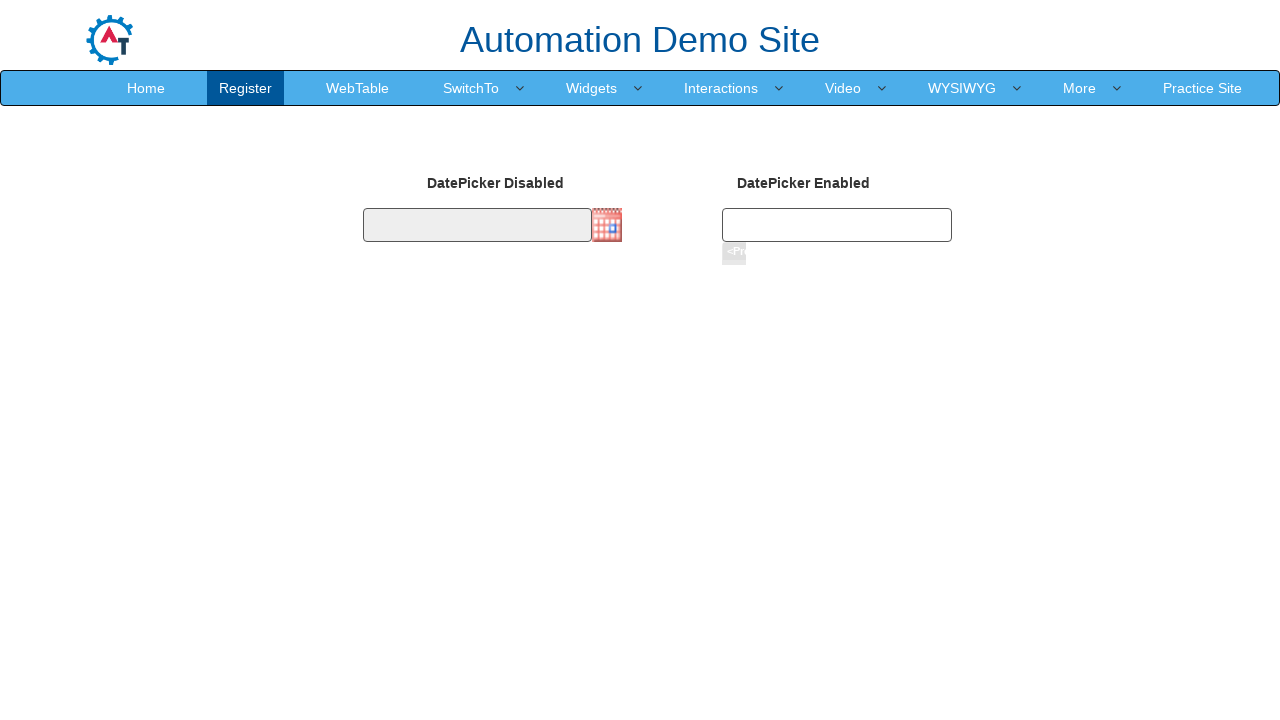

Waited for calendar control to appear
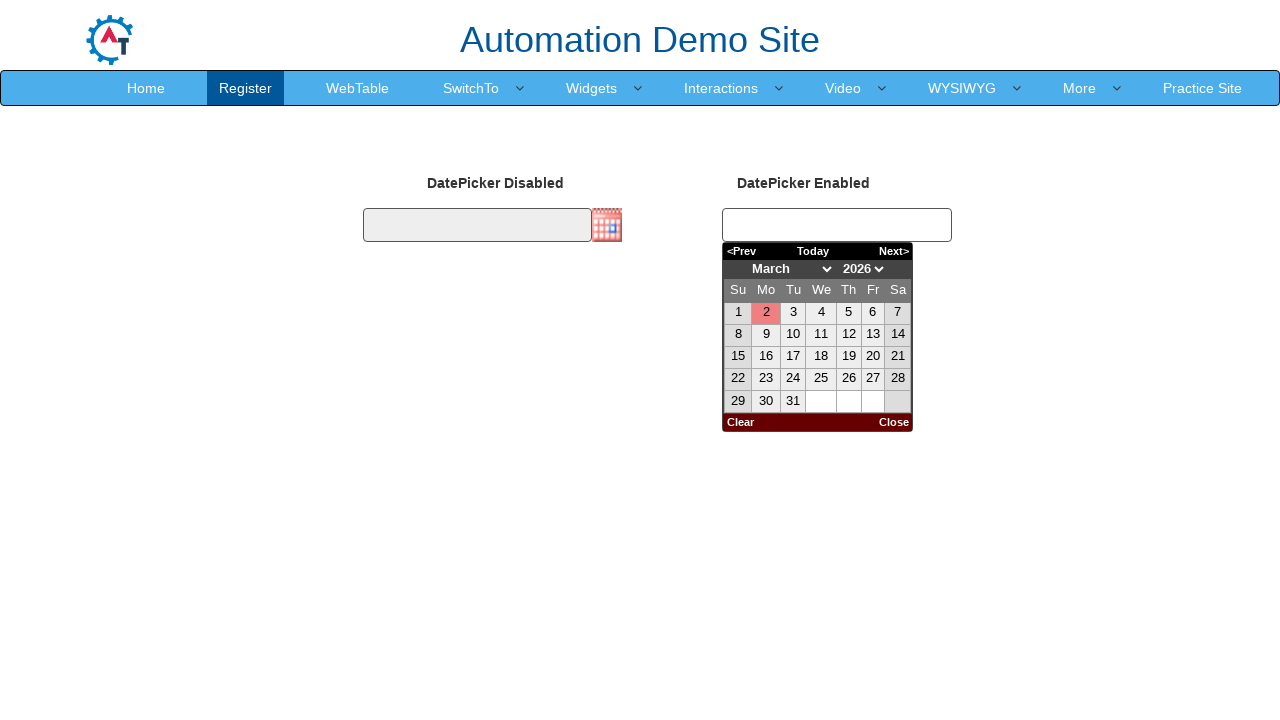

Clicked on the month dropdown at (792, 269) on (//select[@class='datepick-month-year'])[1]
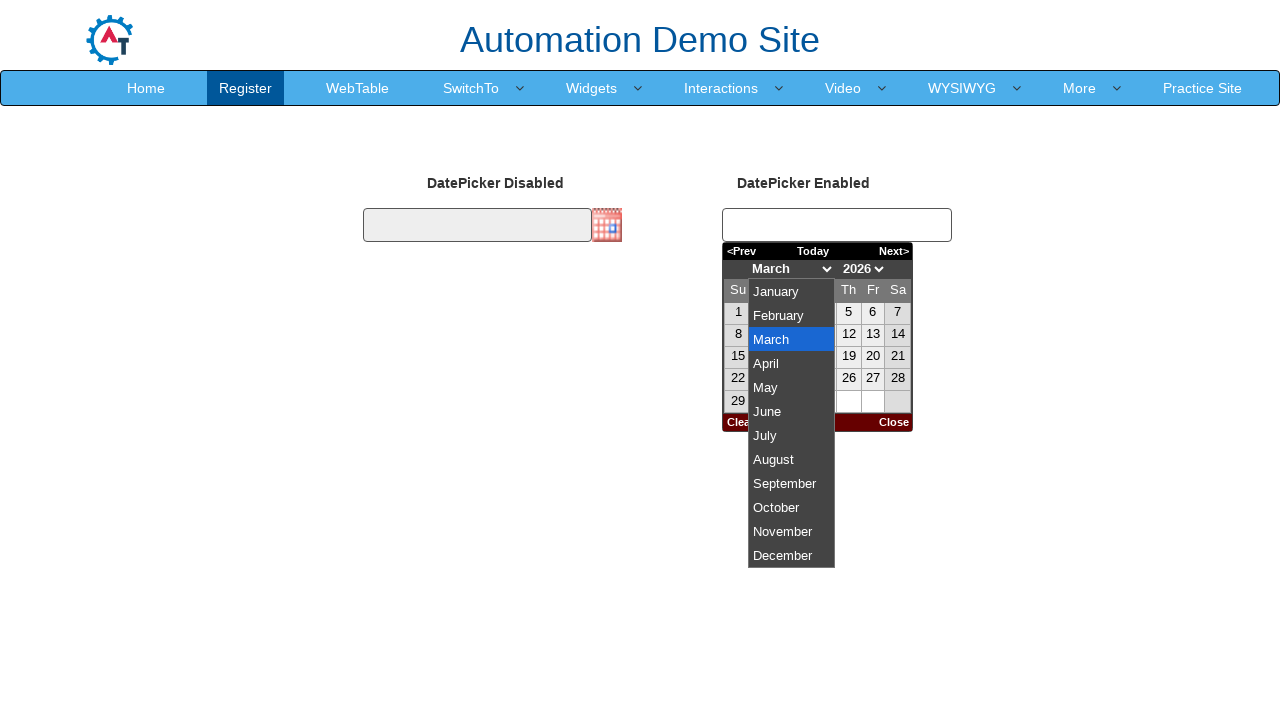

Selected March from the month dropdown on (//select[@class='datepick-month-year'])[1]
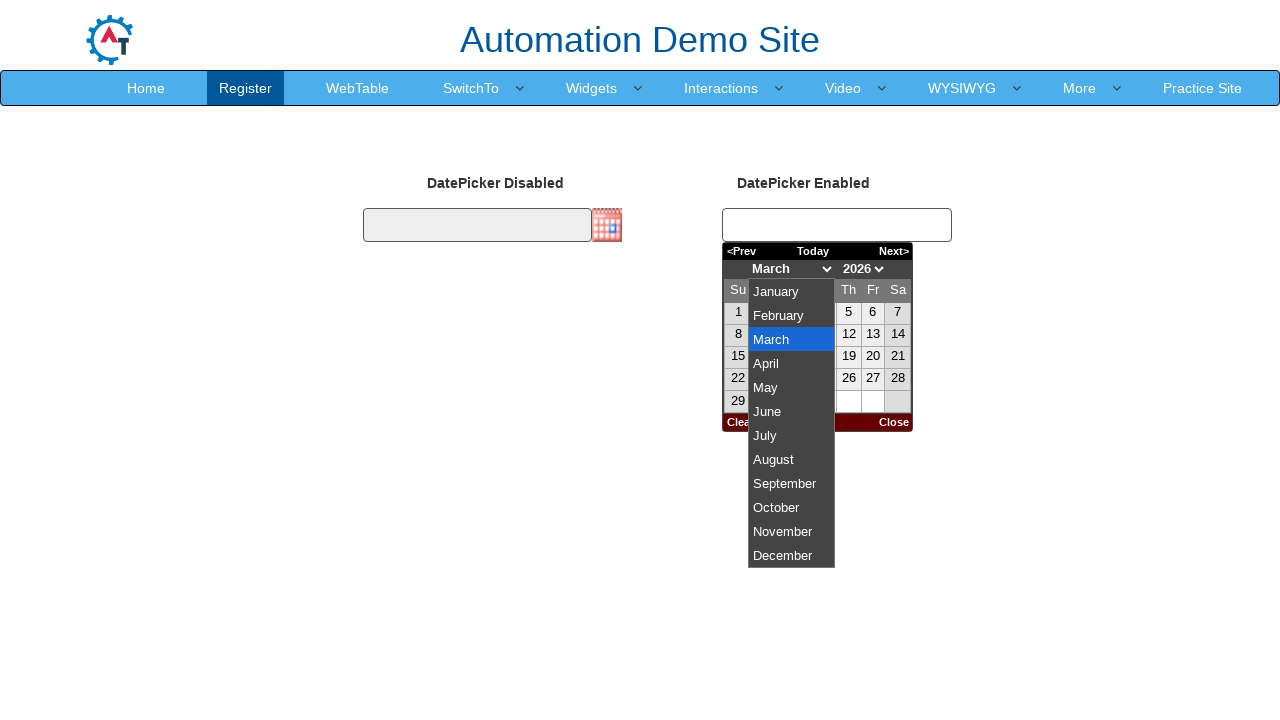

Clicked on the year dropdown at (863, 269) on (//select[@class='datepick-month-year'])[2]
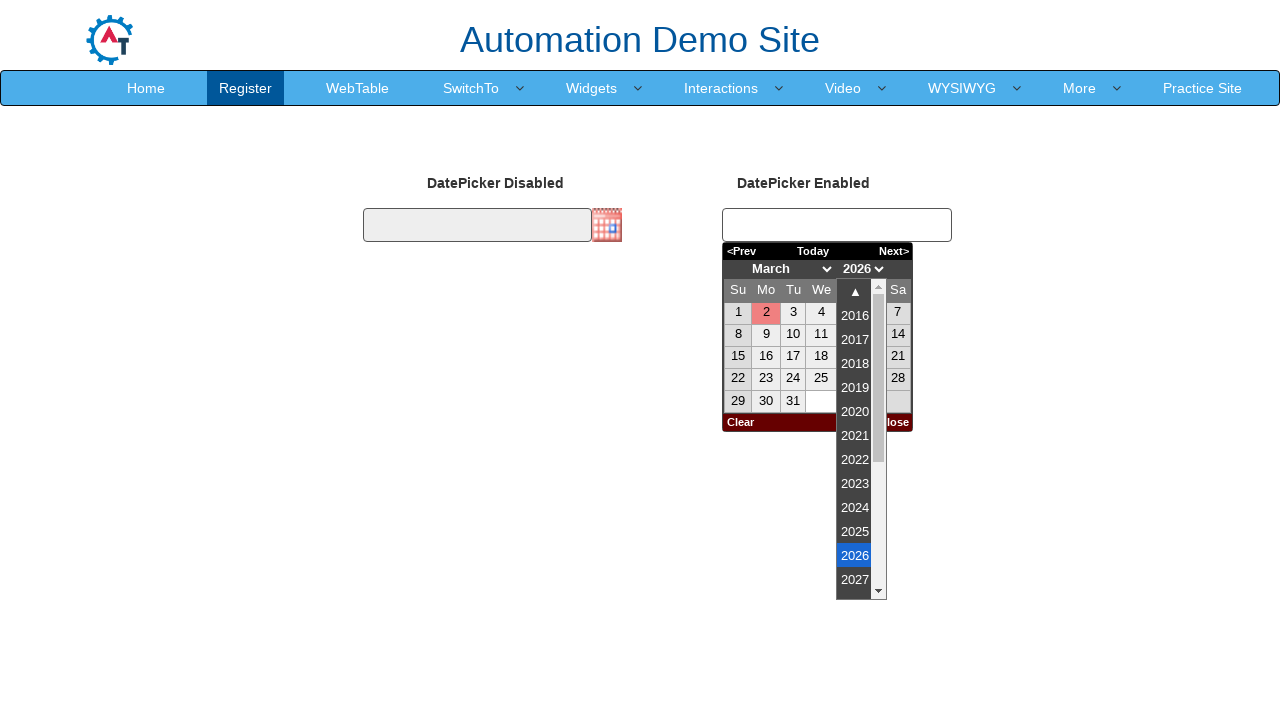

Selected 2027 from the year dropdown on (//select[@class='datepick-month-year'])[2]
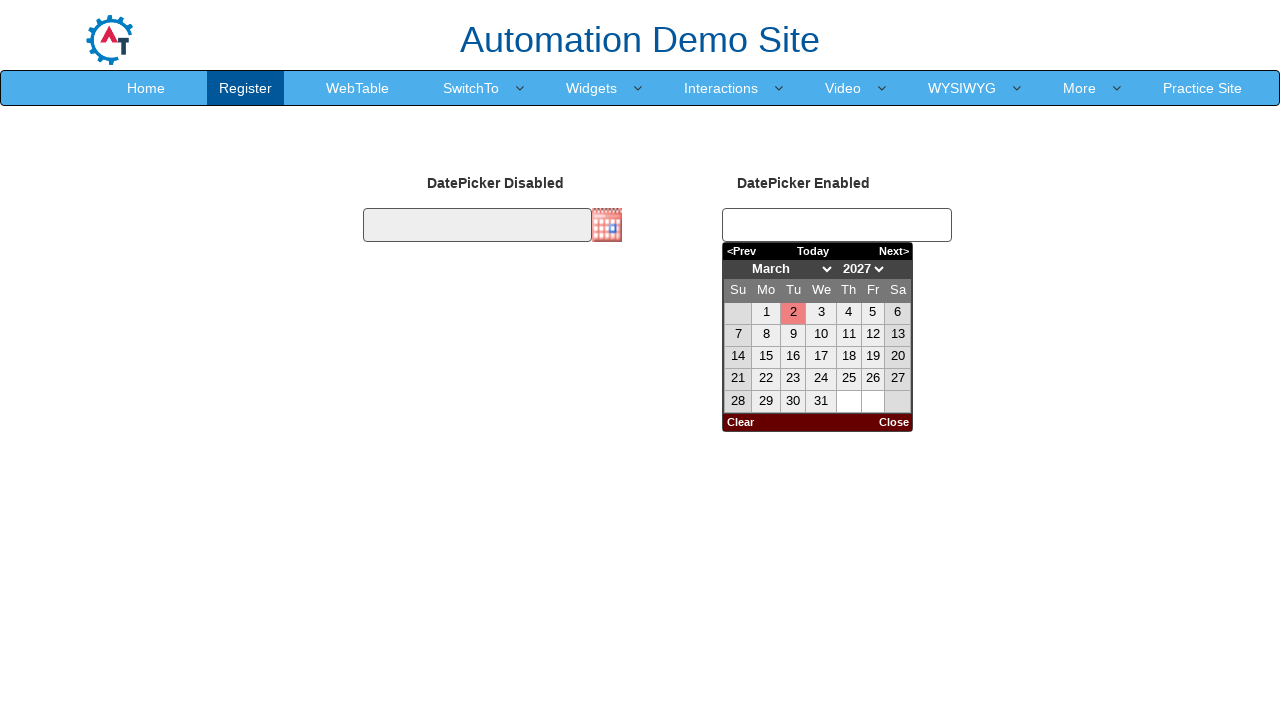

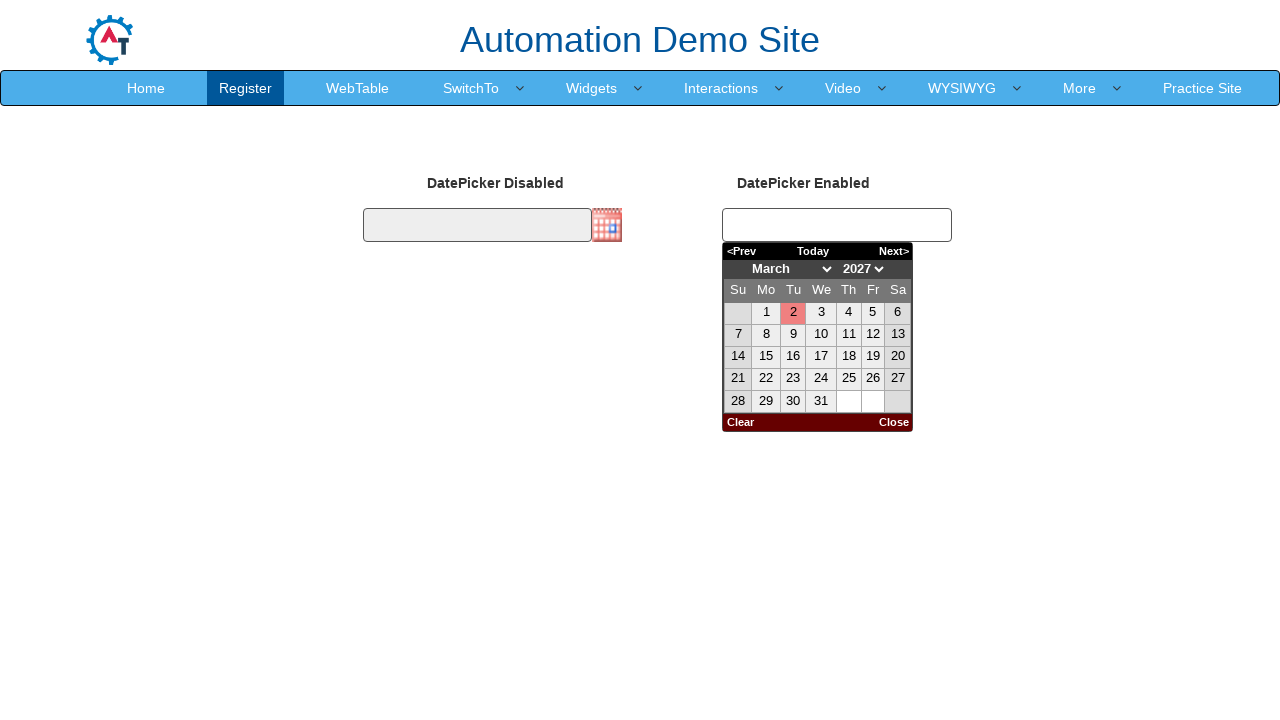